Tests mouse click-and-hold functionality on a circle element by navigating to the mouse actions section and performing click-and-hold and release actions

Starting URL: https://demoapps.qspiders.com/ui?scenario=1

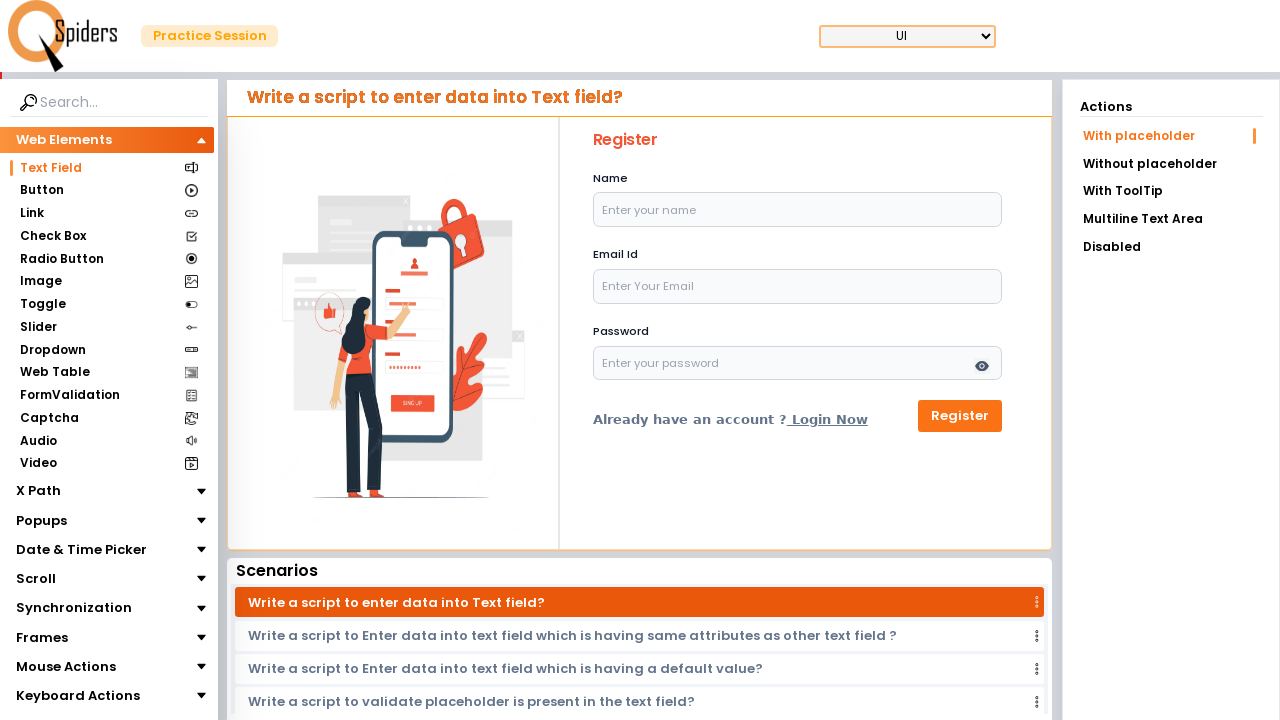

Clicked on Mouse Actions section at (66, 667) on xpath=//section[text()='Mouse Actions']
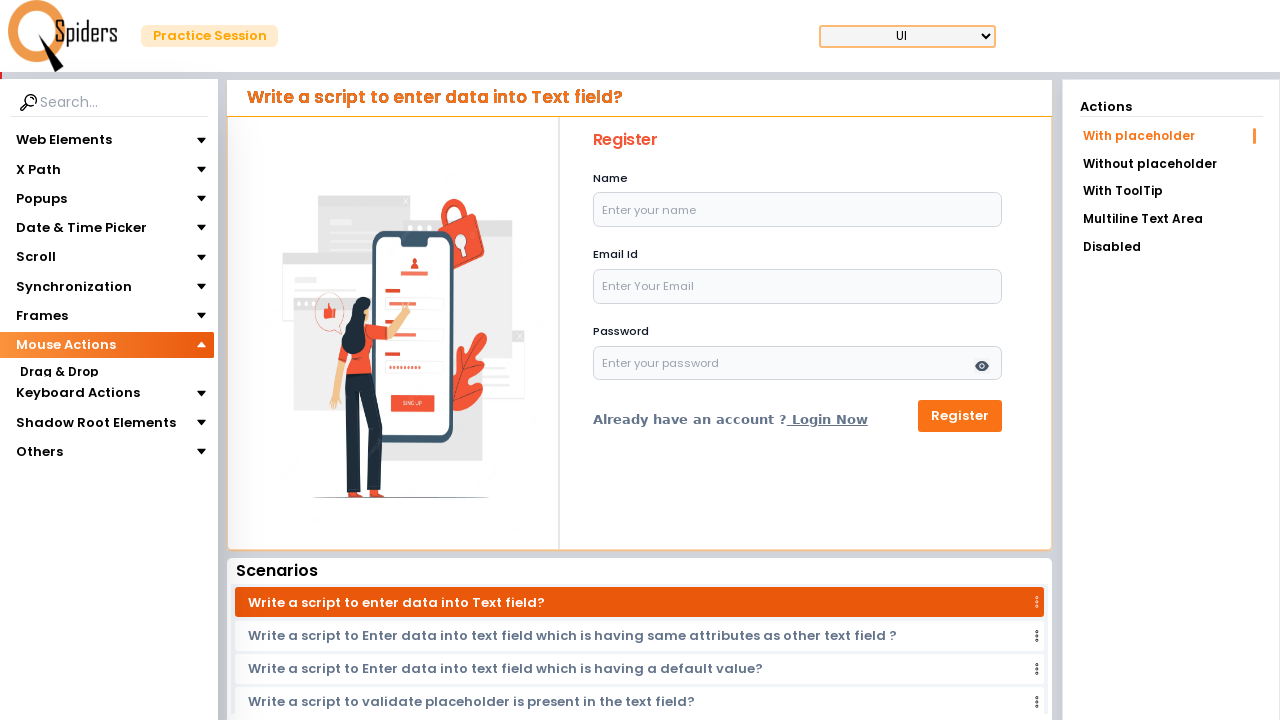

Clicked on Click & Hold option at (58, 418) on xpath=//section[text()='Click & Hold']
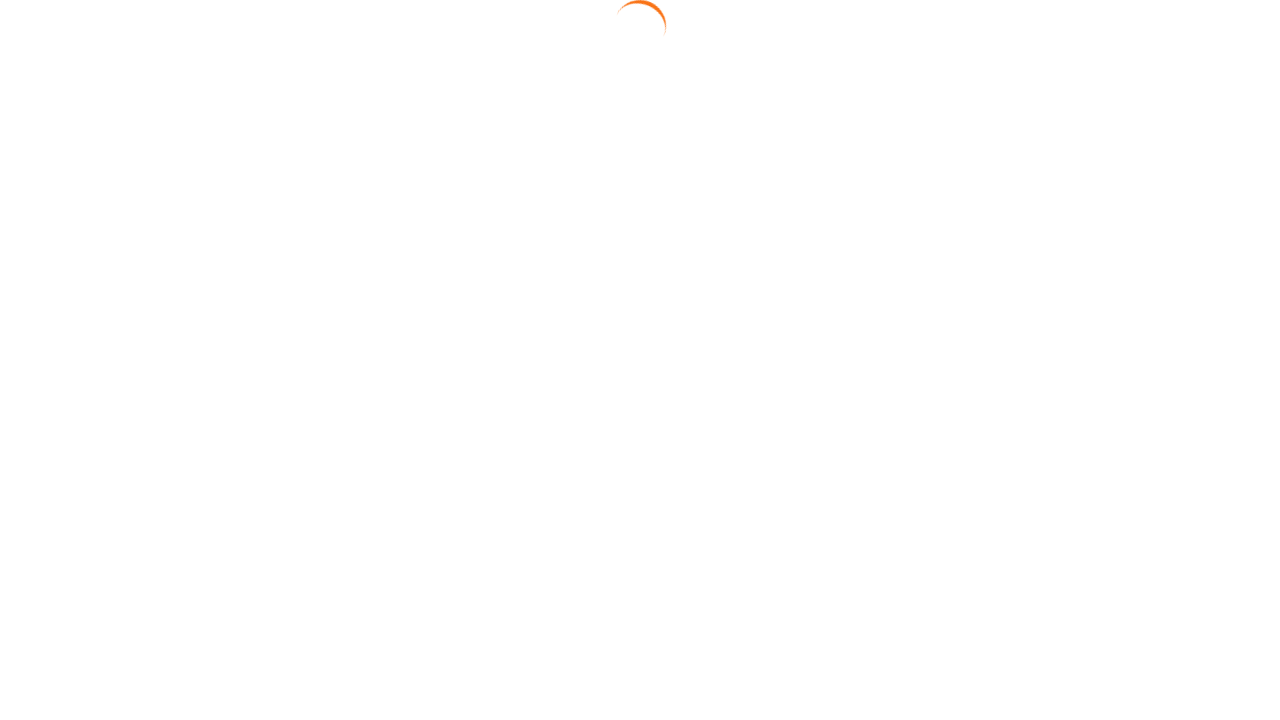

Located circle element with id='circle'
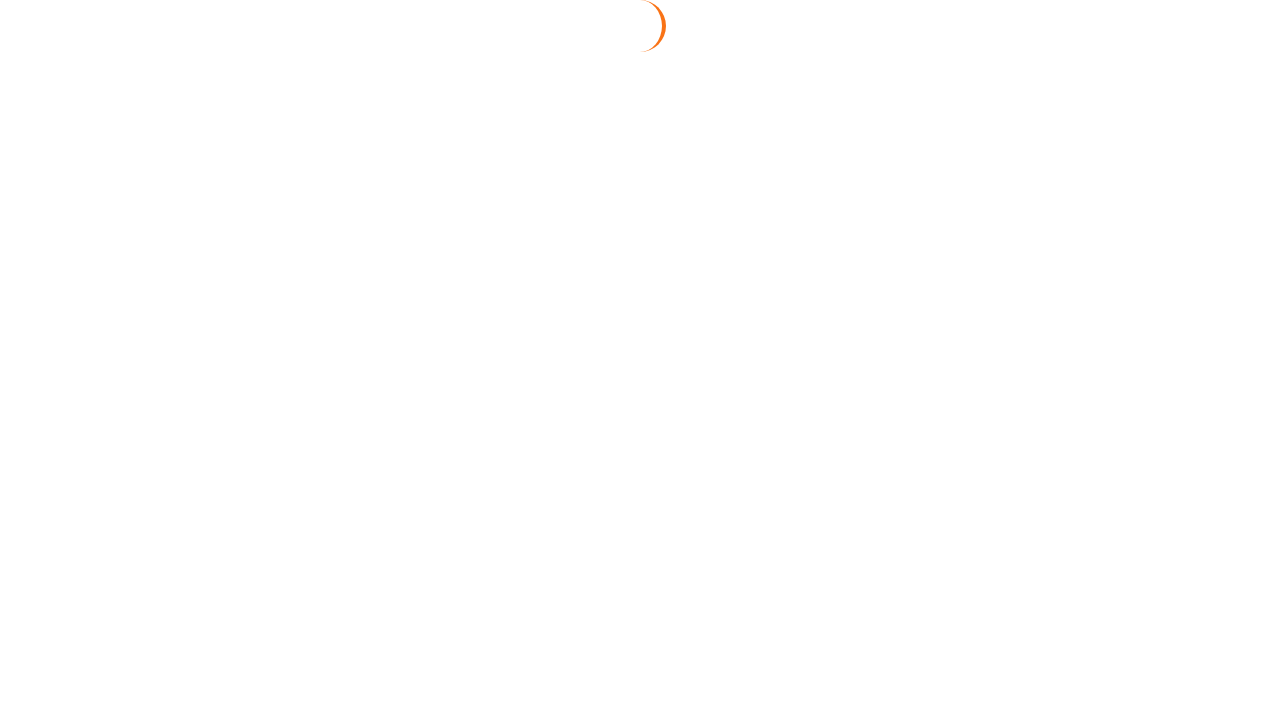

Mouse button pressed down at (58, 418)
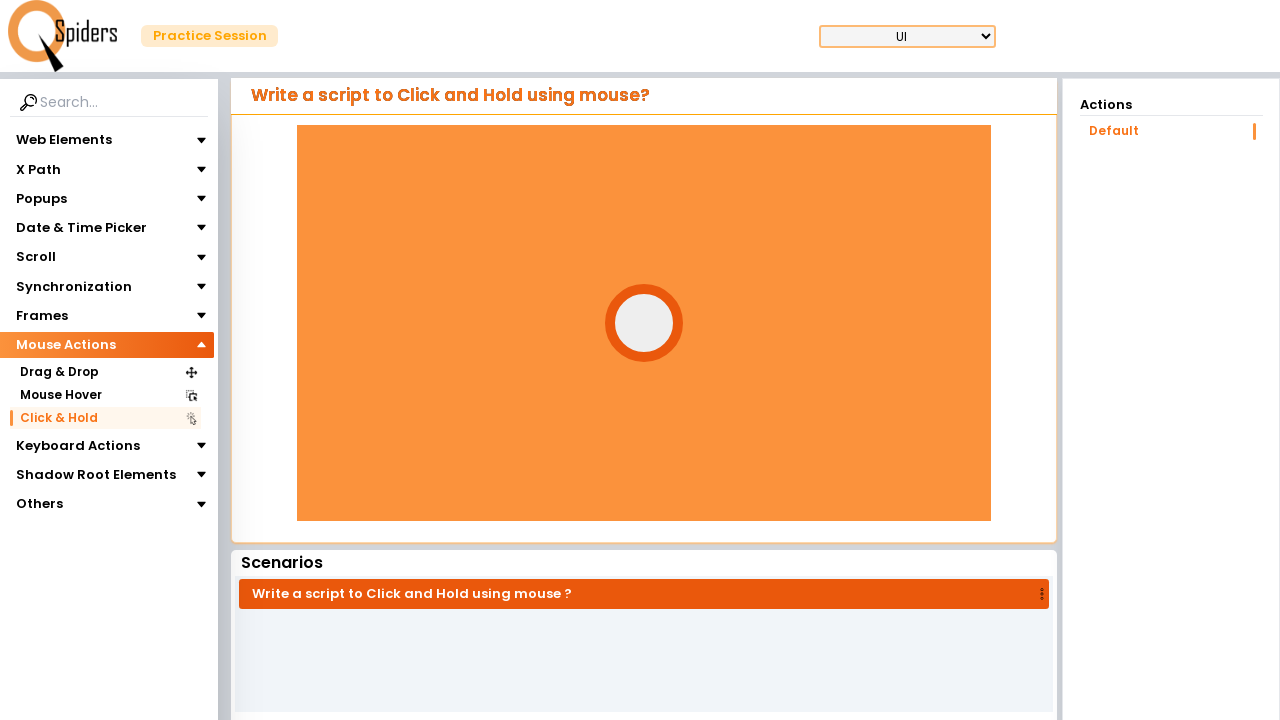

Mouse moved to center of circle element at (644, 323)
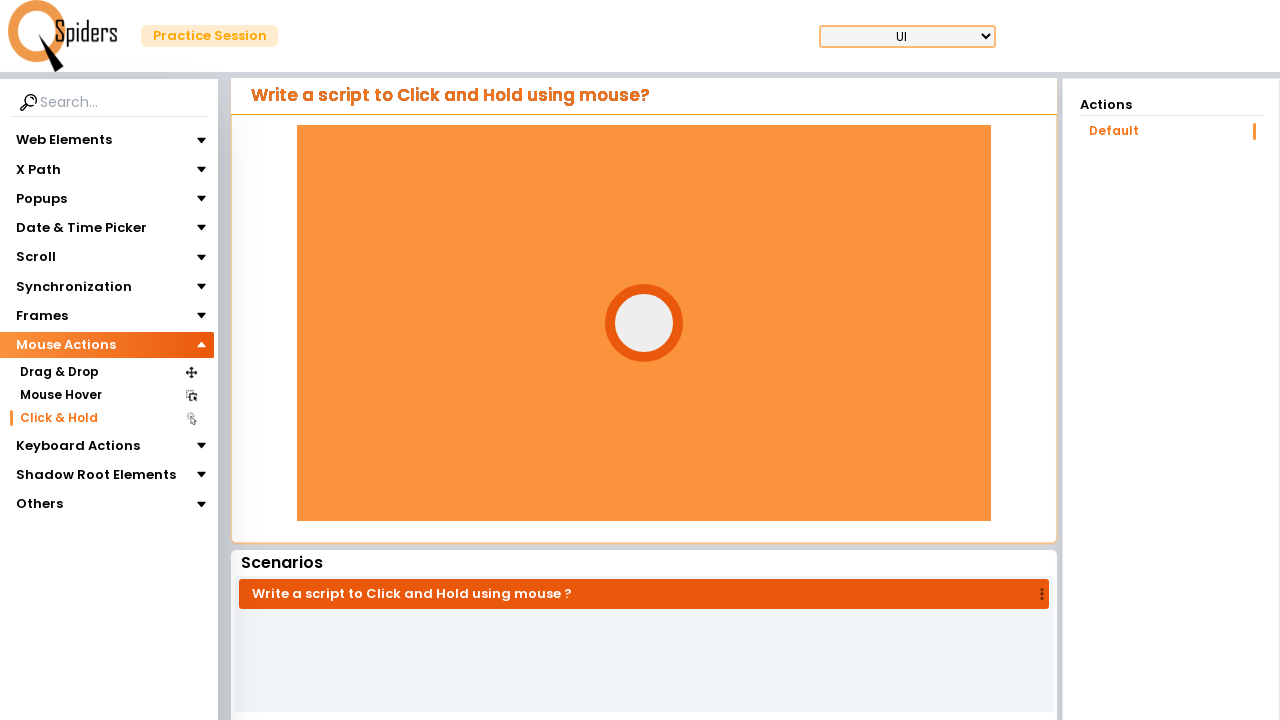

Mouse button released on circle element at (644, 323)
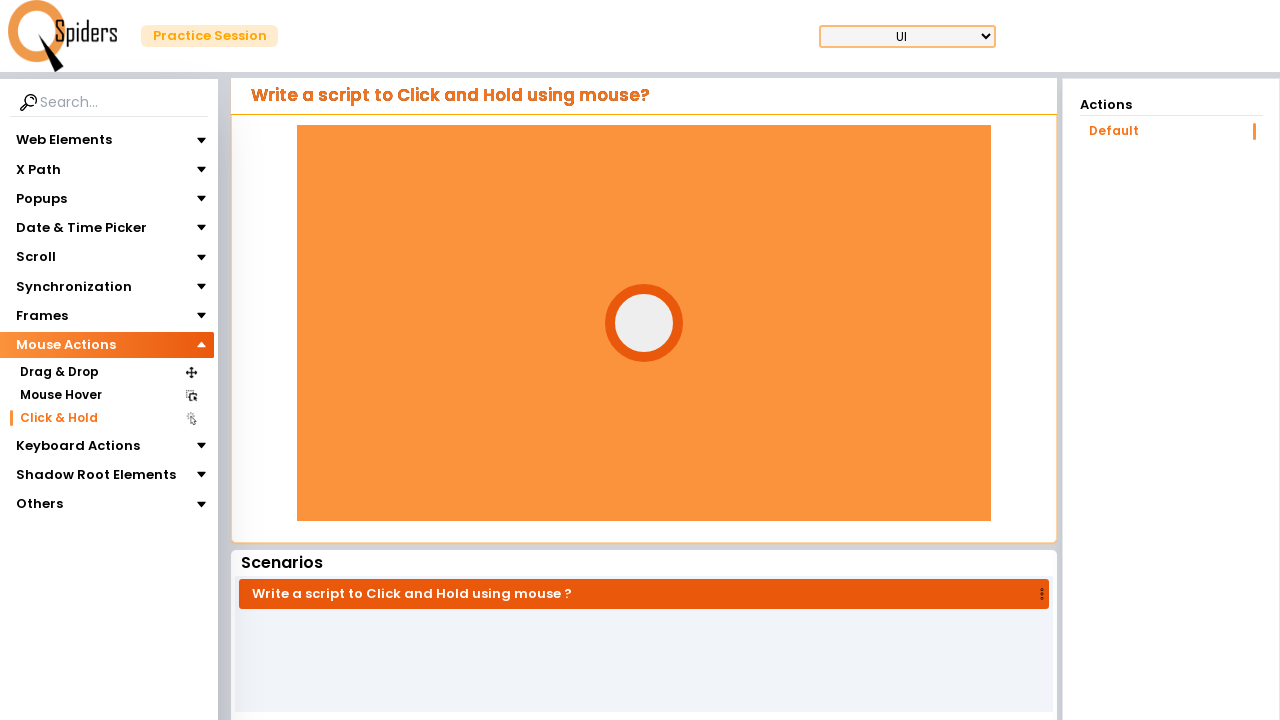

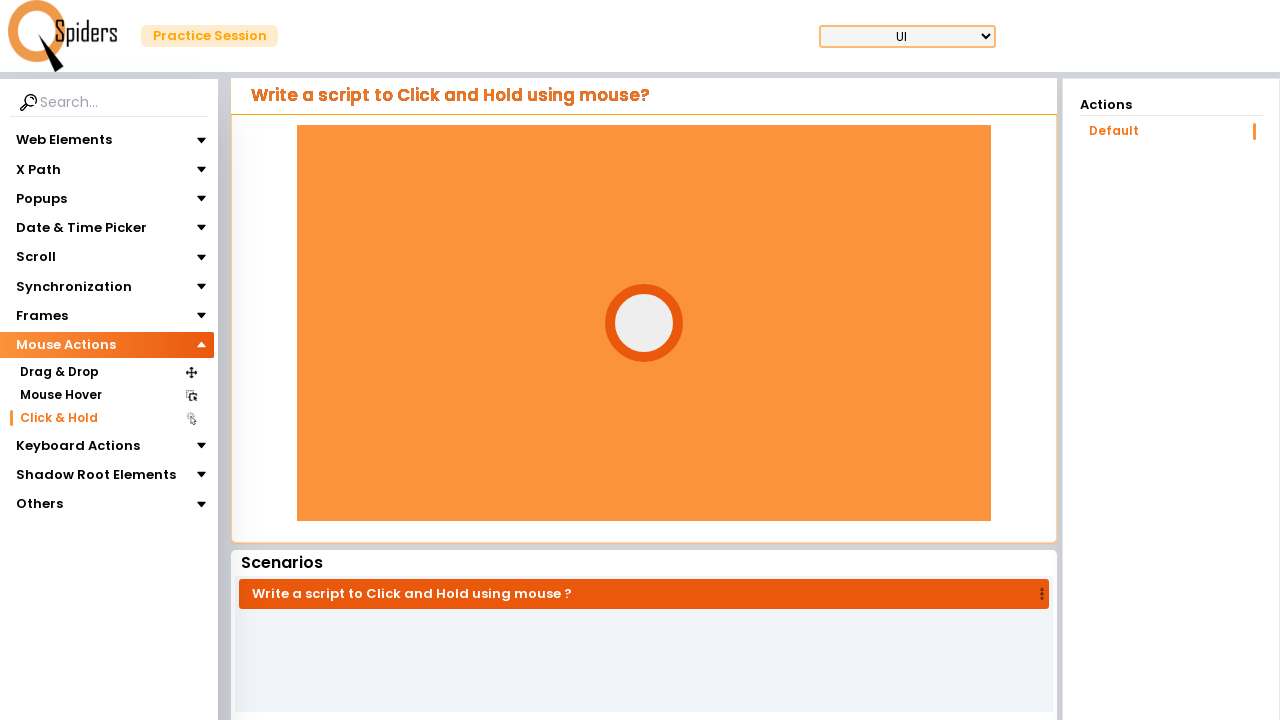